Tests opening a new browser window by clicking the window button, switching to the new window, and verifying the content displays correctly

Starting URL: https://demoqa.com/browser-windows

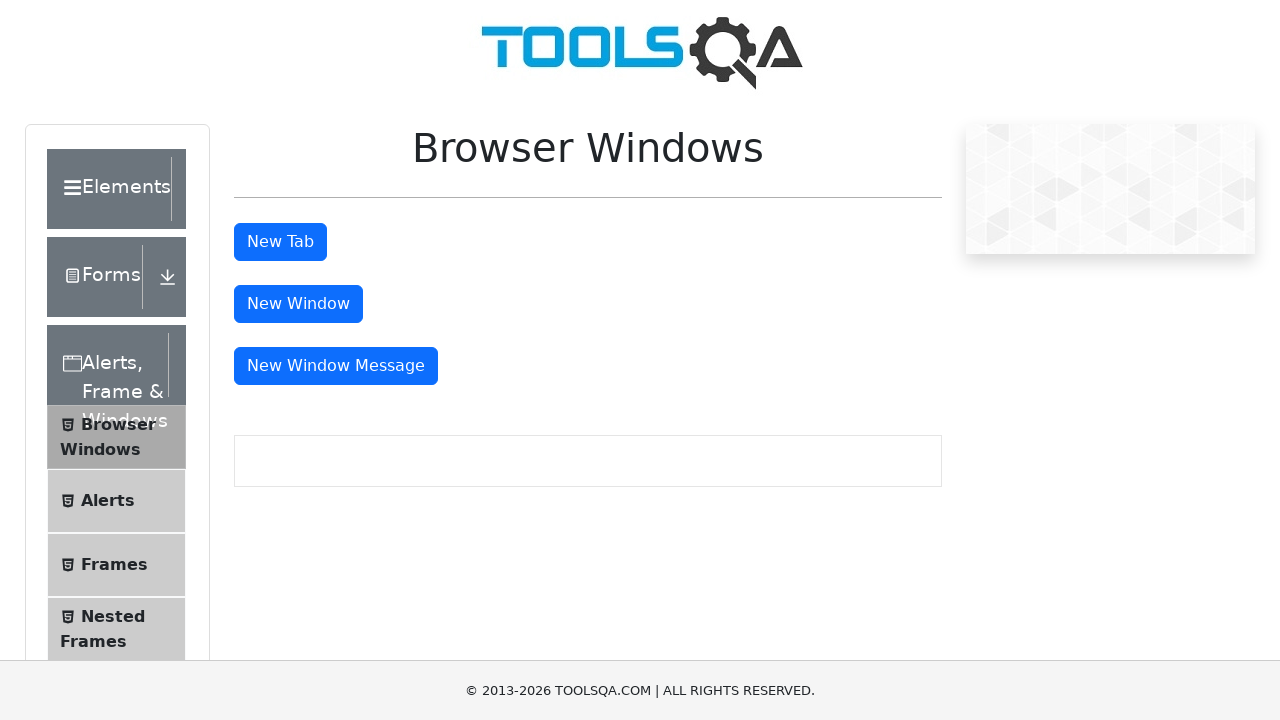

Clicked the 'New Window' button to open a new browser window at (298, 304) on #windowButton
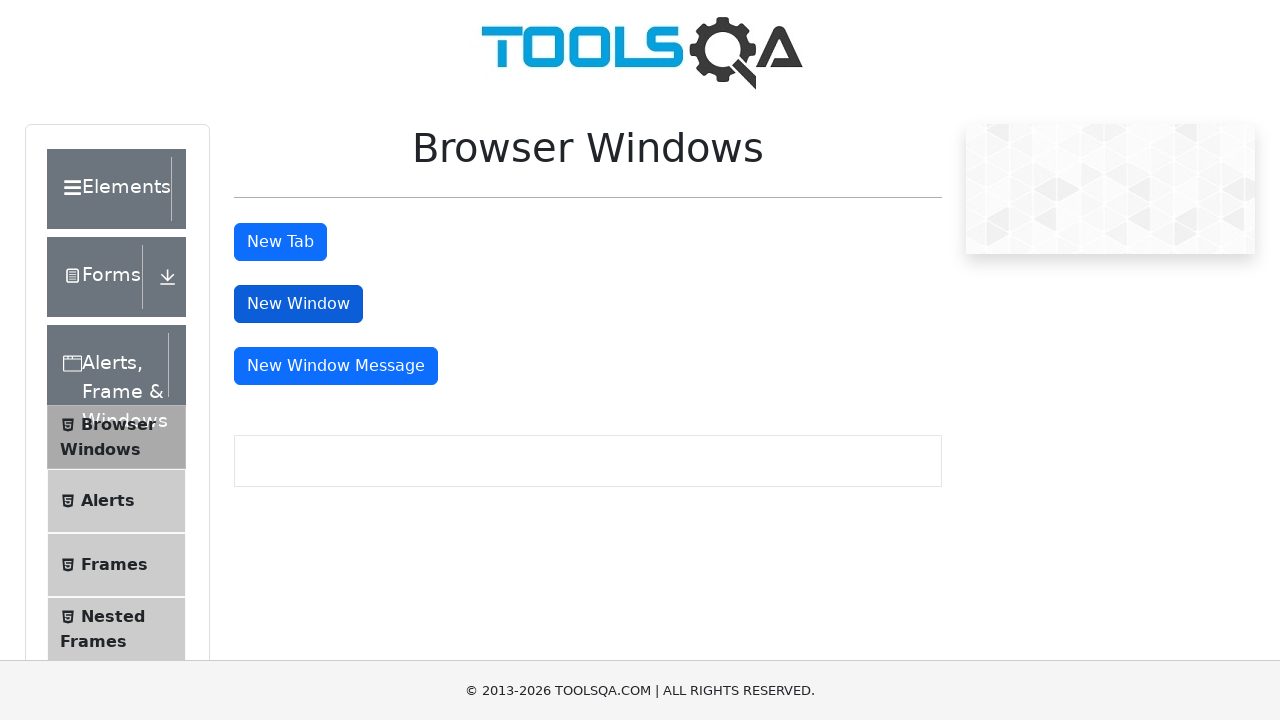

New window opened and page reference obtained
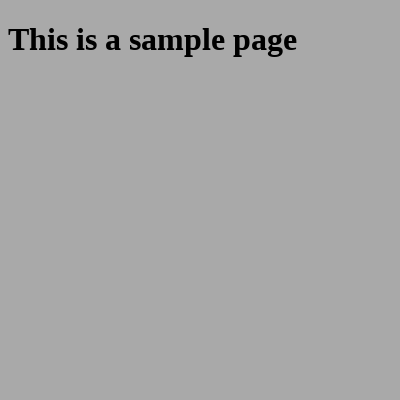

New page loaded successfully
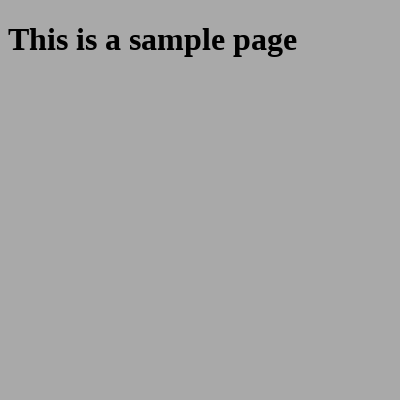

Sample heading element loaded on new window
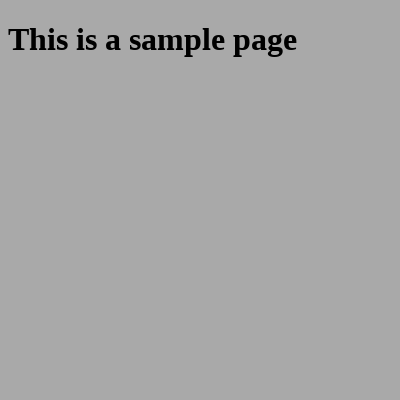

Verified that heading contains 'This is a sample page' text
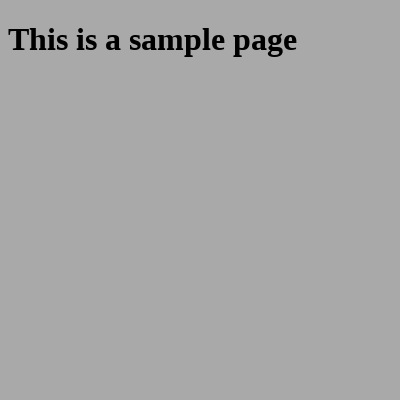

Closed the new window
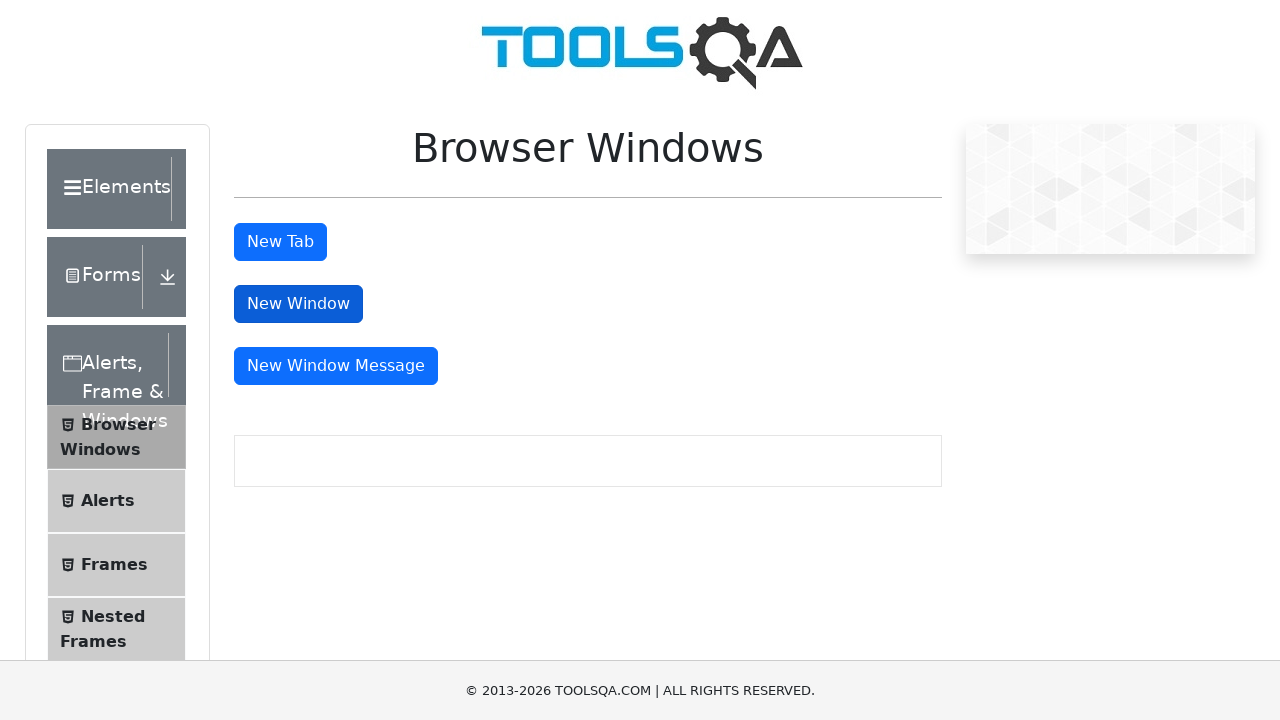

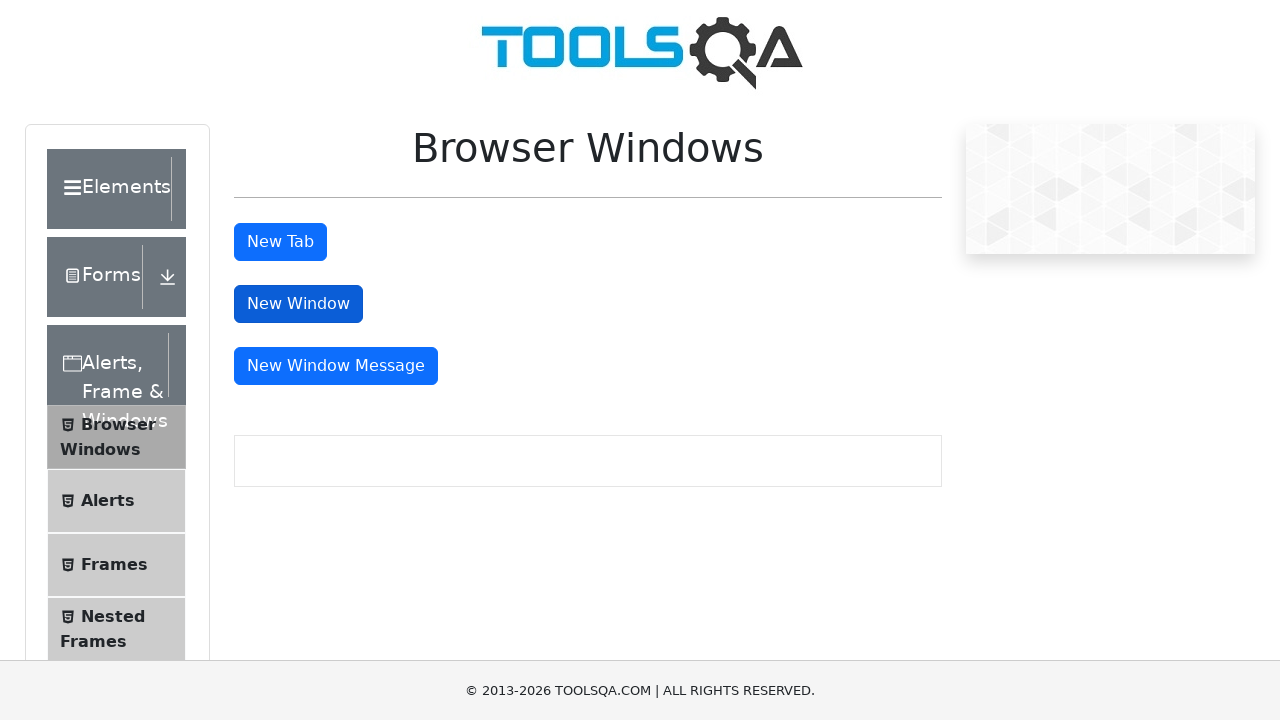